Tests advanced dropdown selection by clicking on the dropdown and selecting an option from the expanded menu

Starting URL: https://demoqa.com/select-menu

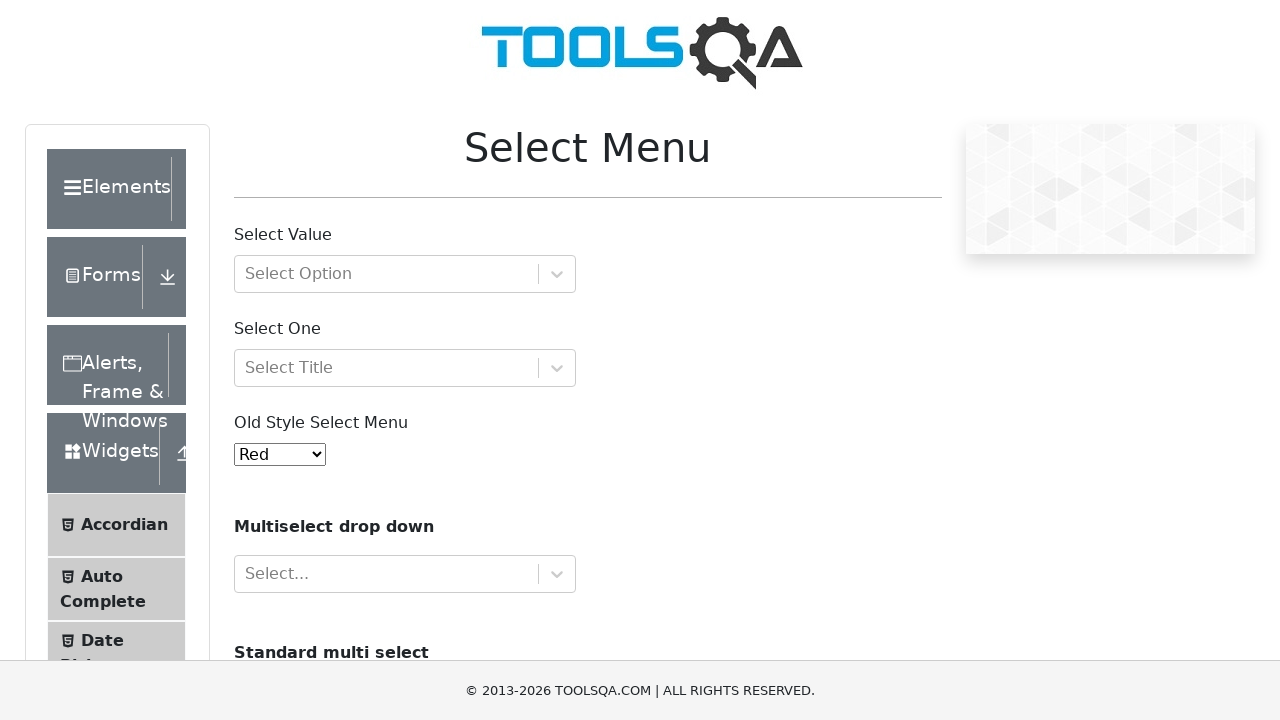

Clicked on advanced dropdown to expand it at (405, 368) on div#selectOne
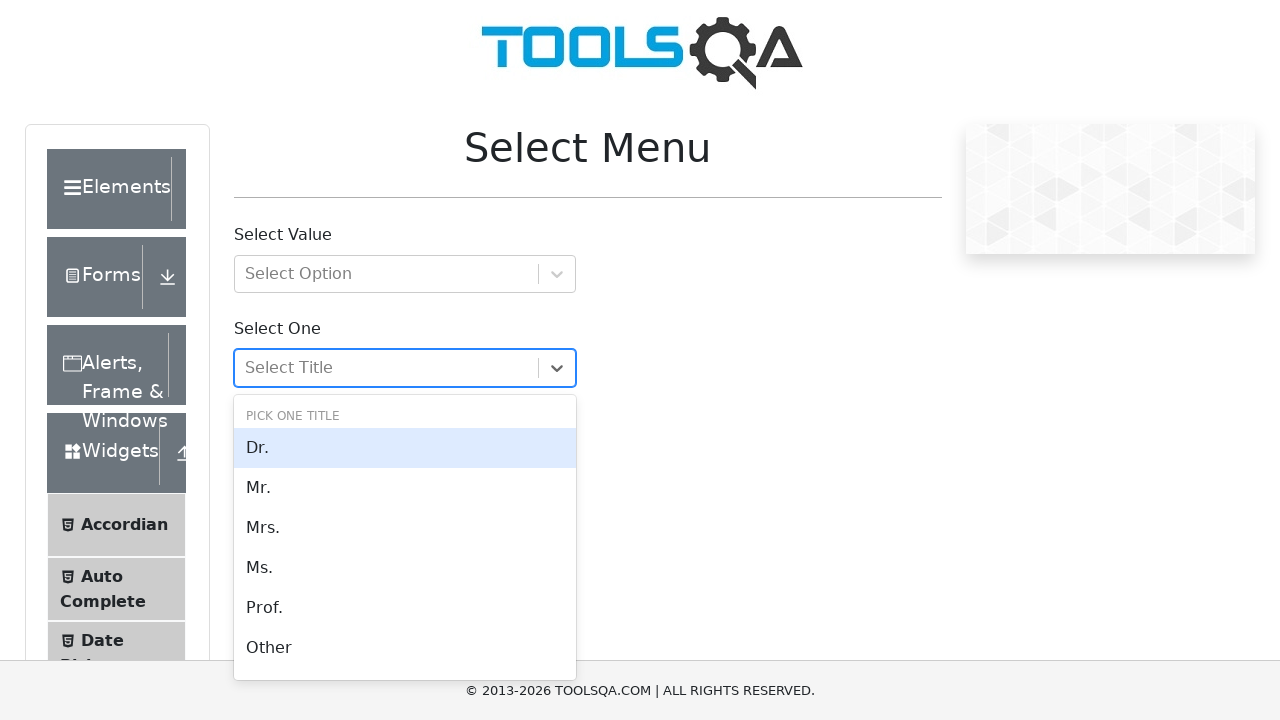

Waited for dropdown option to appear
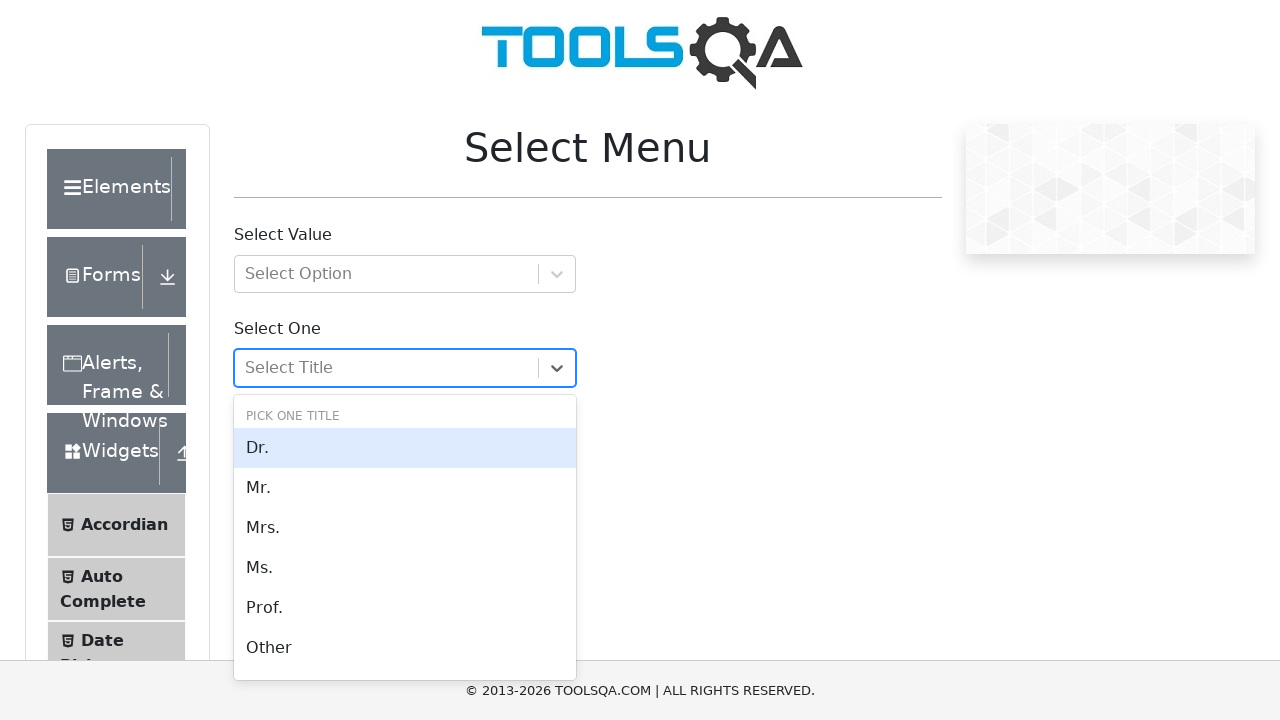

Clicked on dropdown option to select it at (405, 568) on #react-select-3-option-0-3
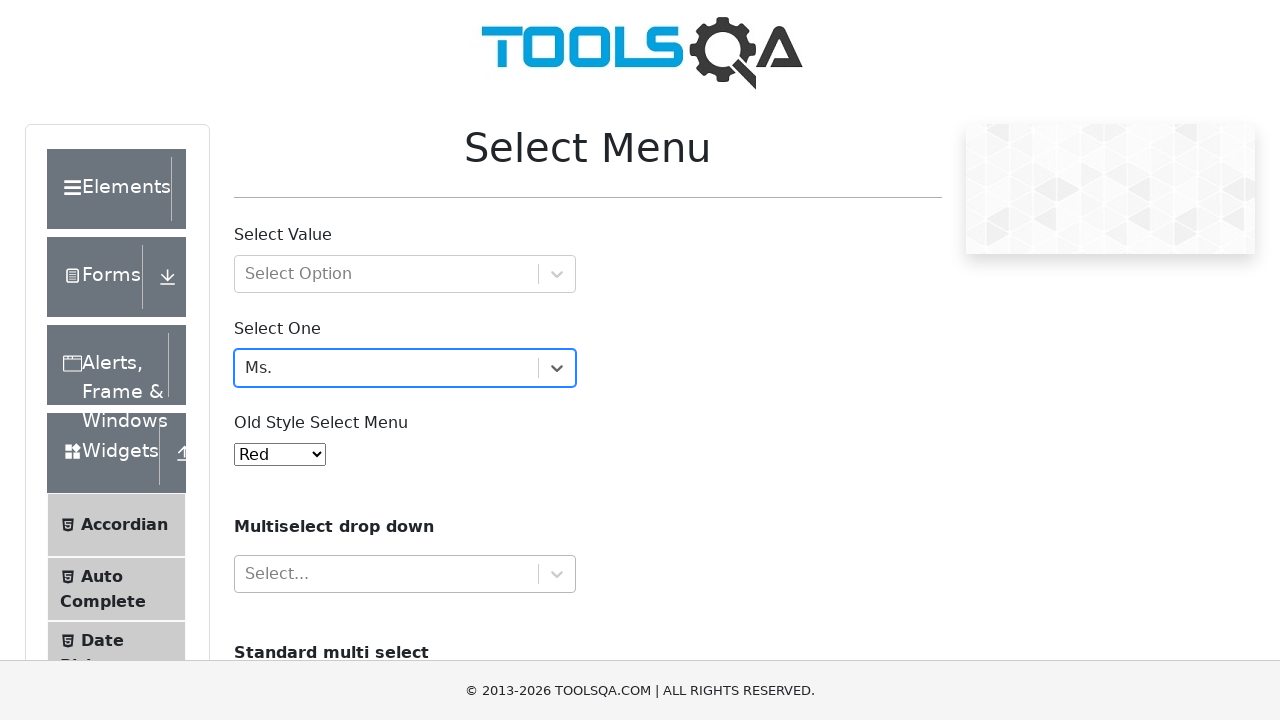

Waited for selection to take effect
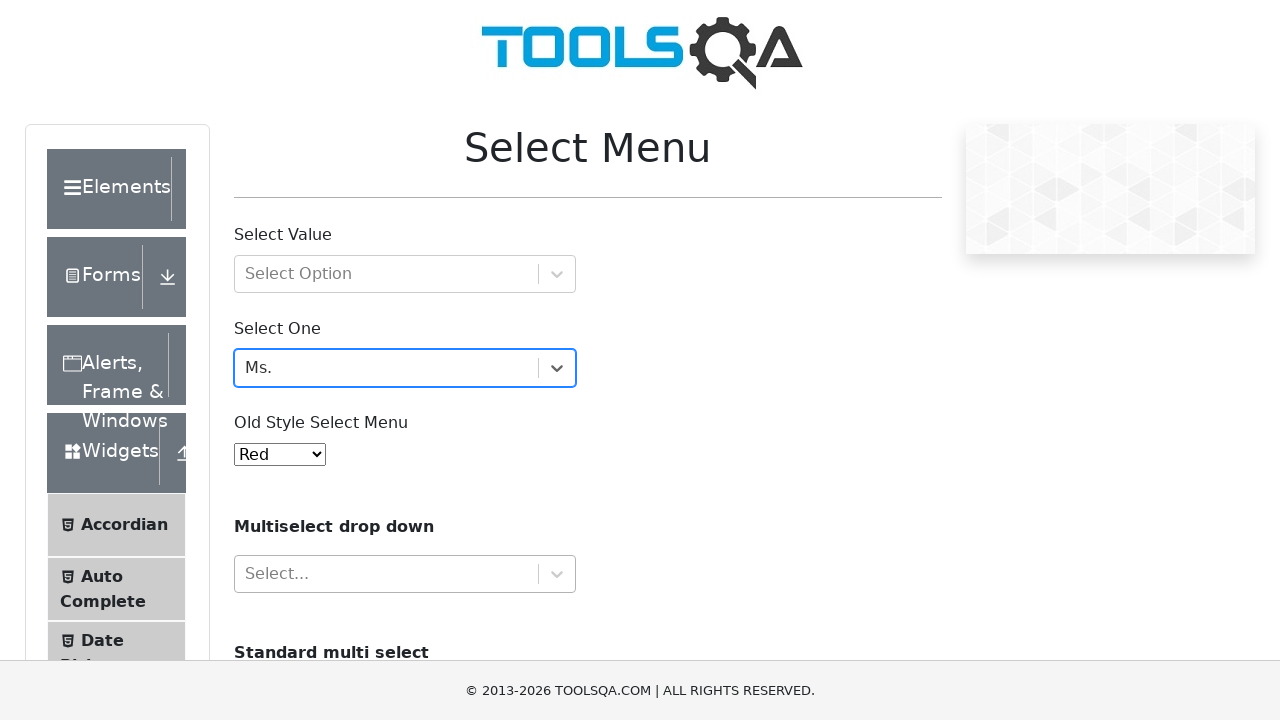

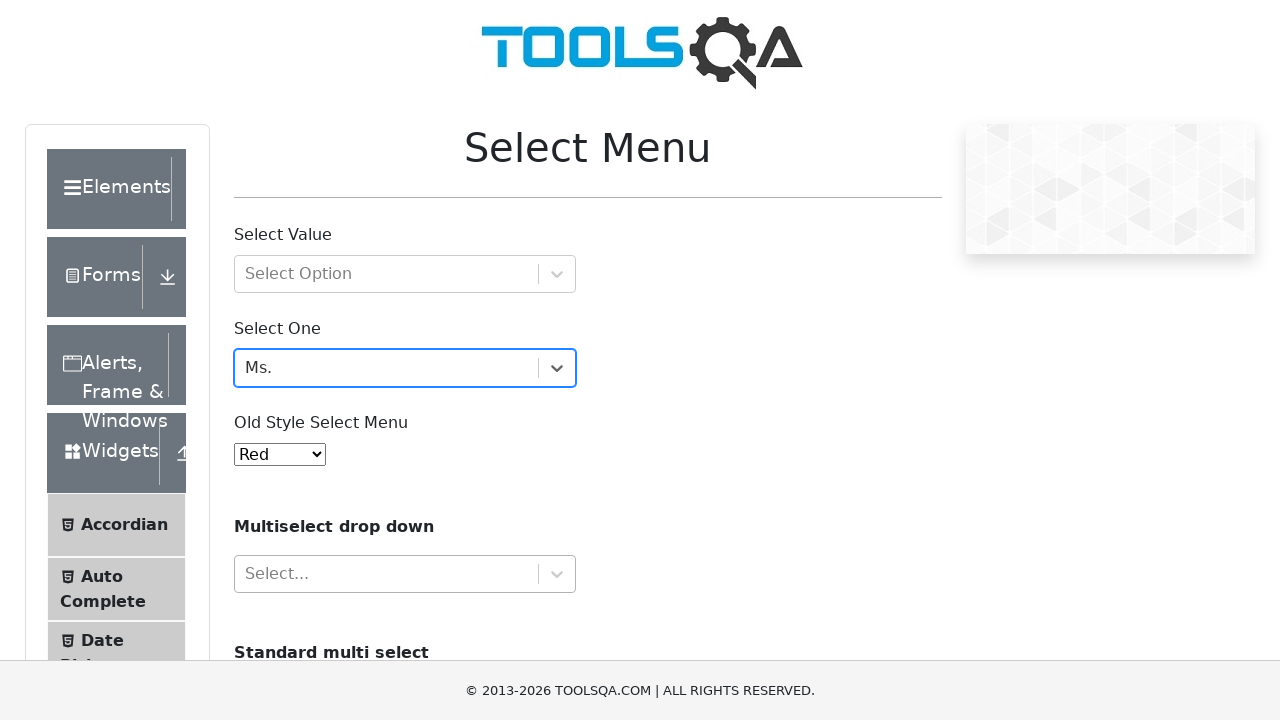